Tests GitHub advanced search form by filling in search term, repository owner, date filter, and language selection, then submitting the form and waiting for search results.

Starting URL: https://github.com/search/advanced

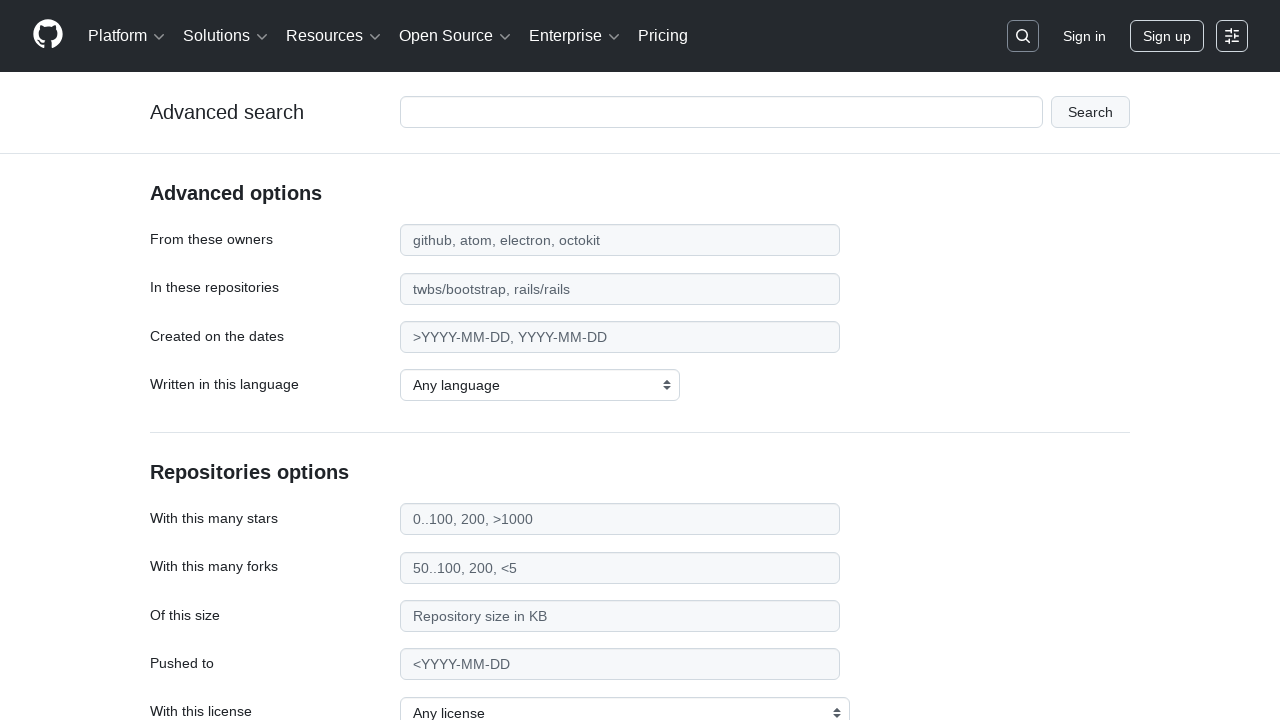

Filled search term 'web-scraping' in advanced code search input on #adv_code_search input.js-advanced-search-input
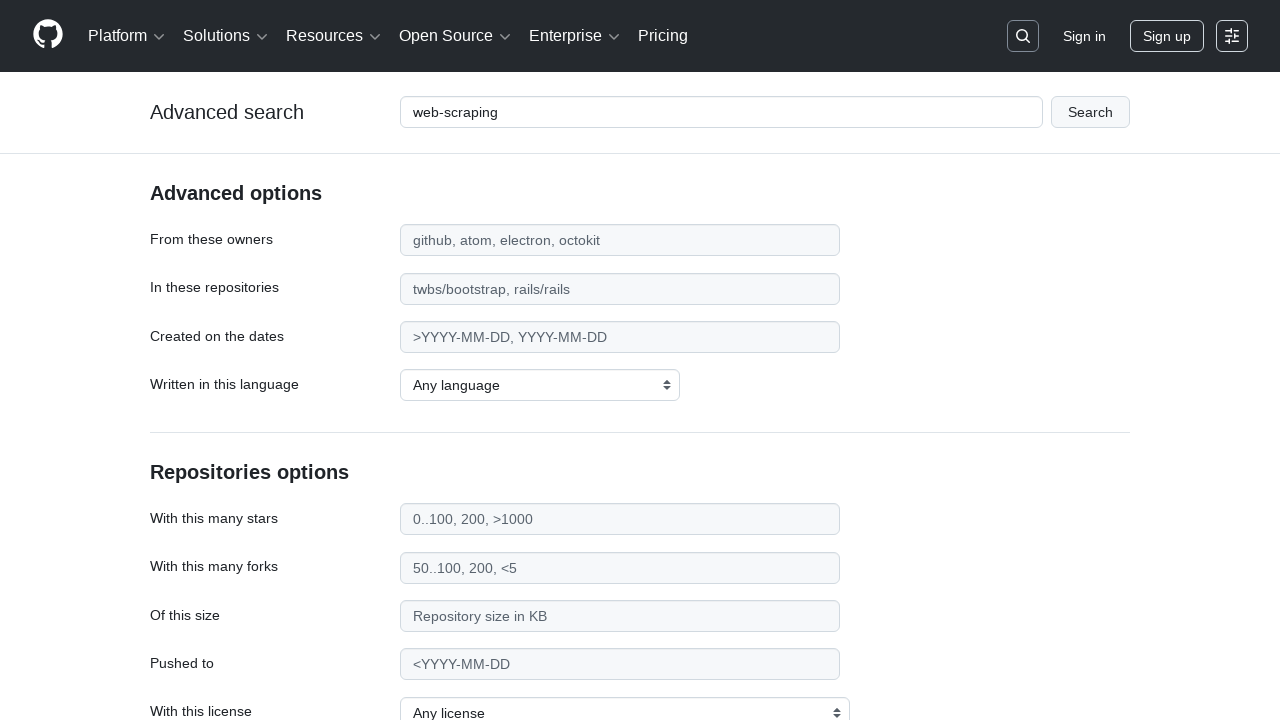

Filled repository owner field with 'microsoft' on #search_from
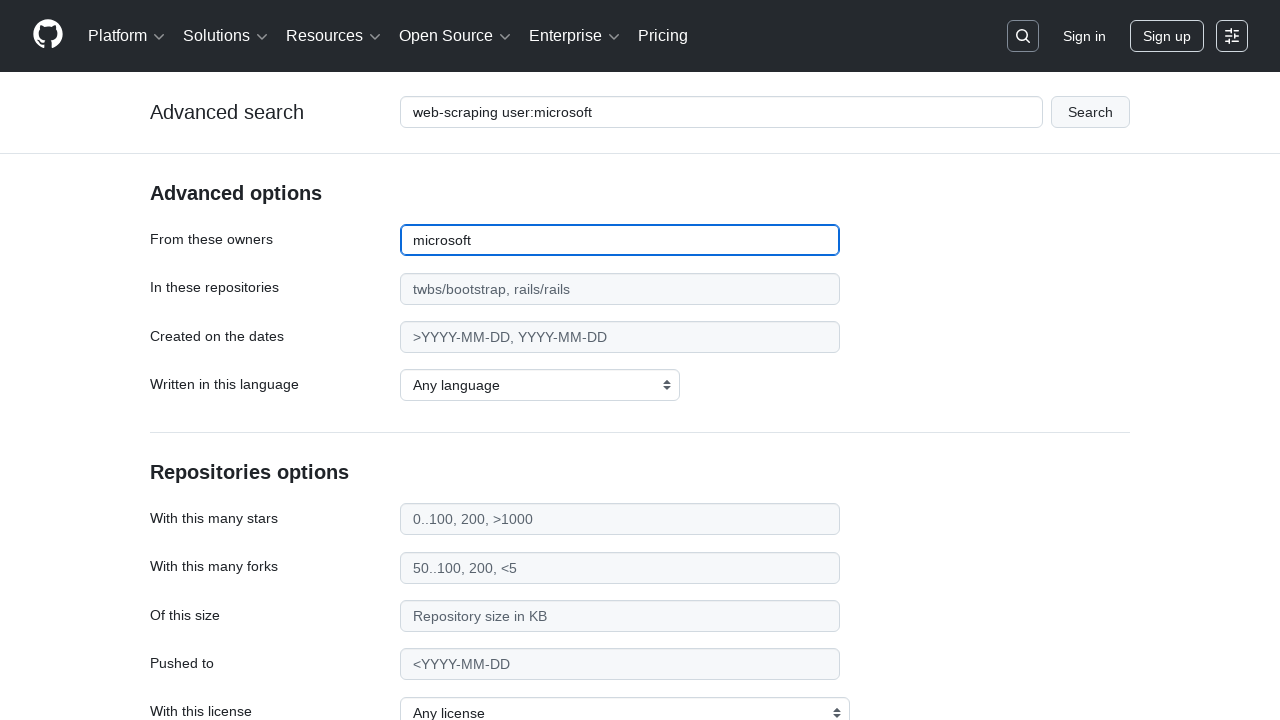

Filled date filter field with '>2020' on #search_date
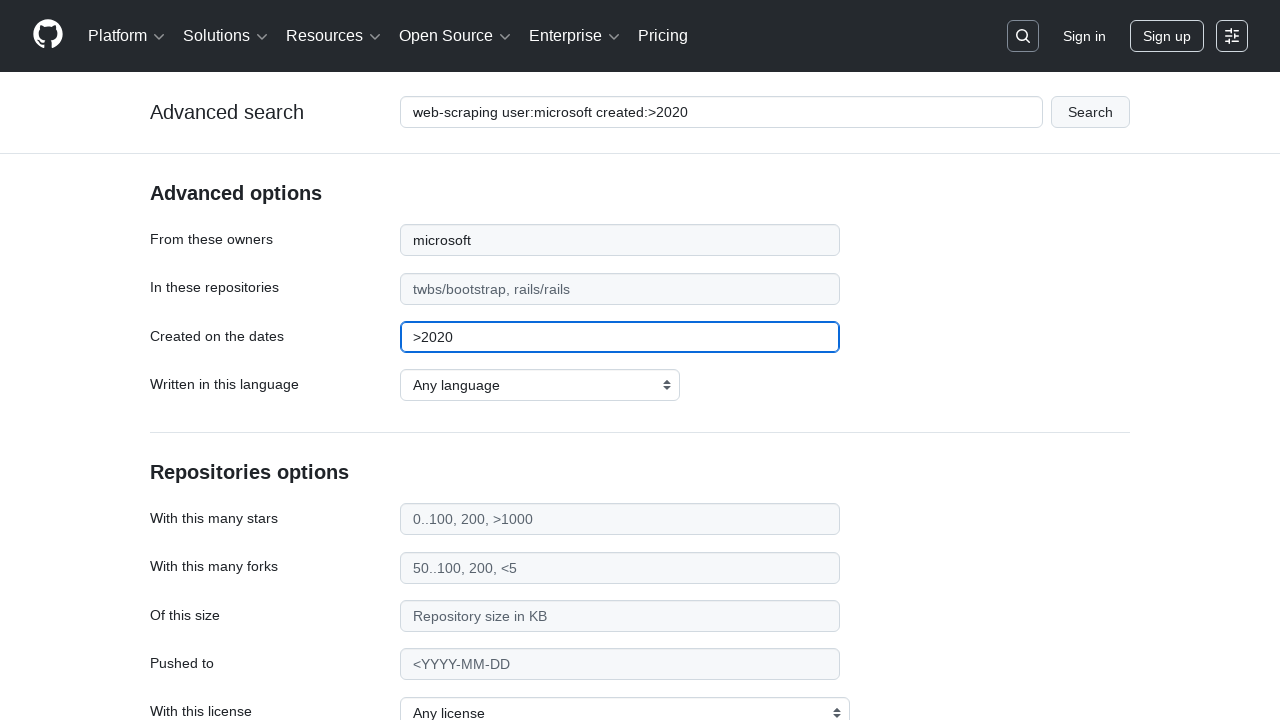

Selected JavaScript as the programming language on select#search_language
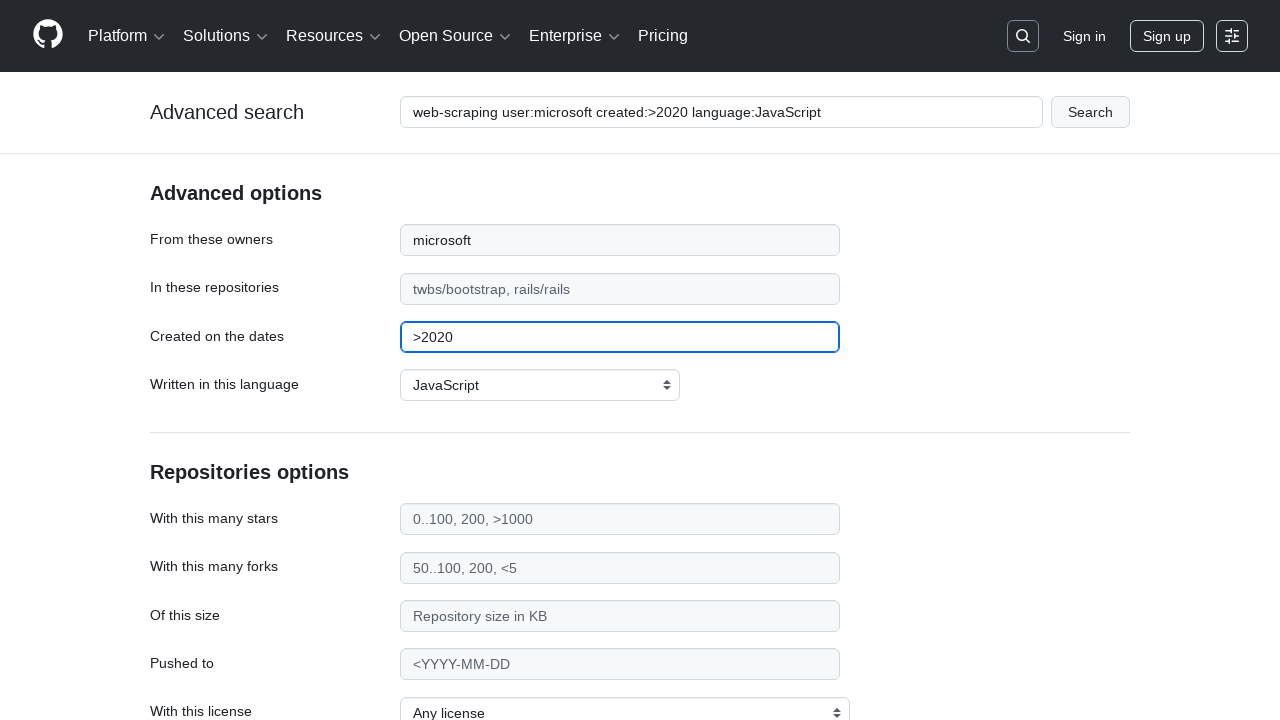

Submitted GitHub advanced search form at (1090, 112) on #adv_code_search button[type="submit"]
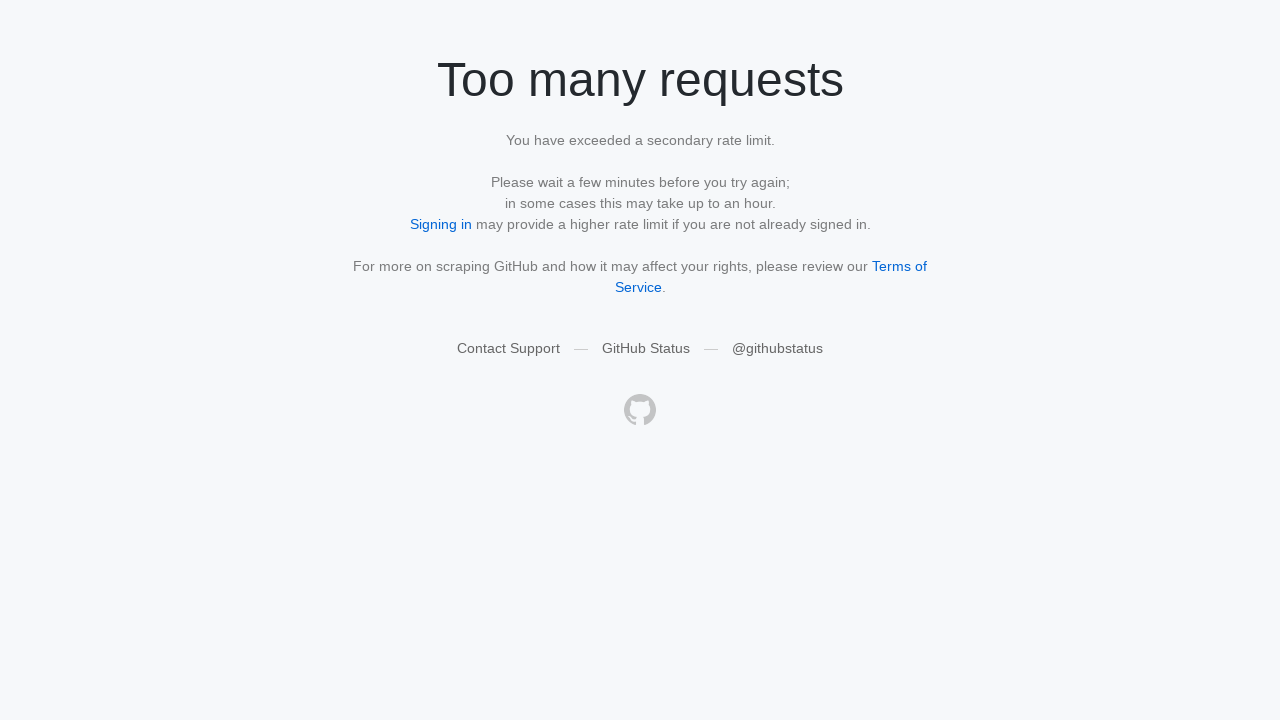

Search results loaded - network idle state reached
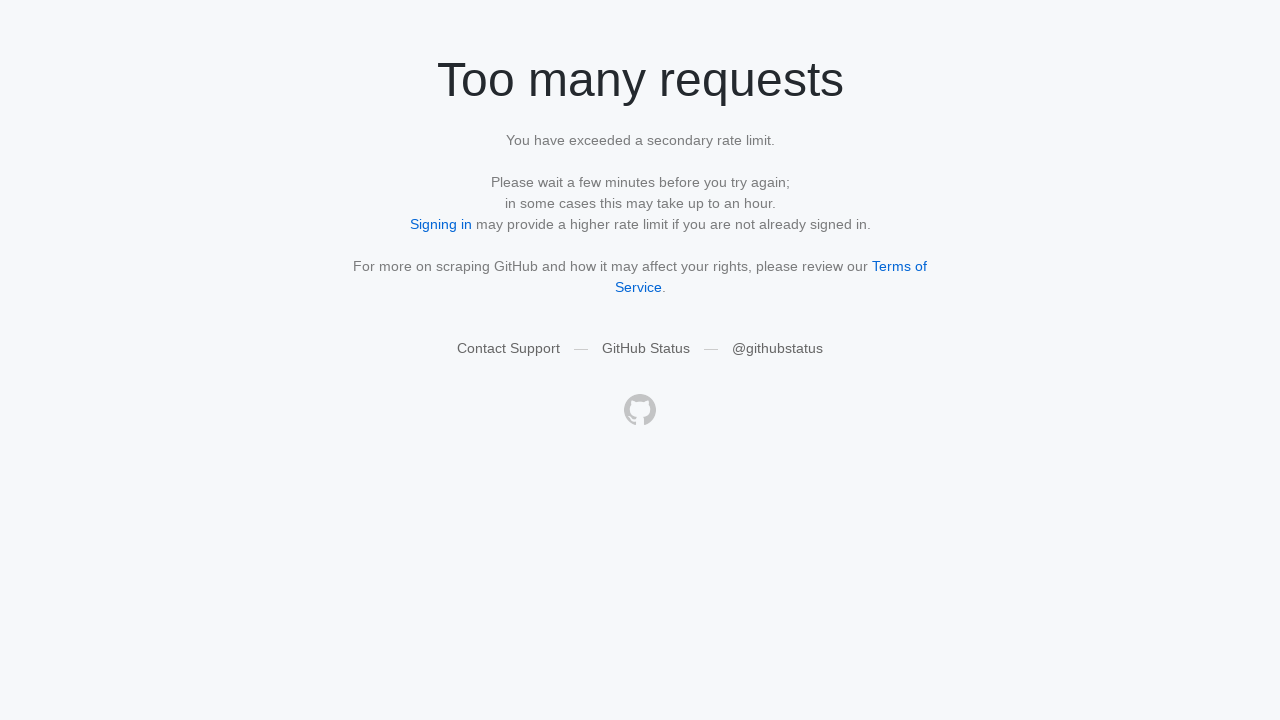

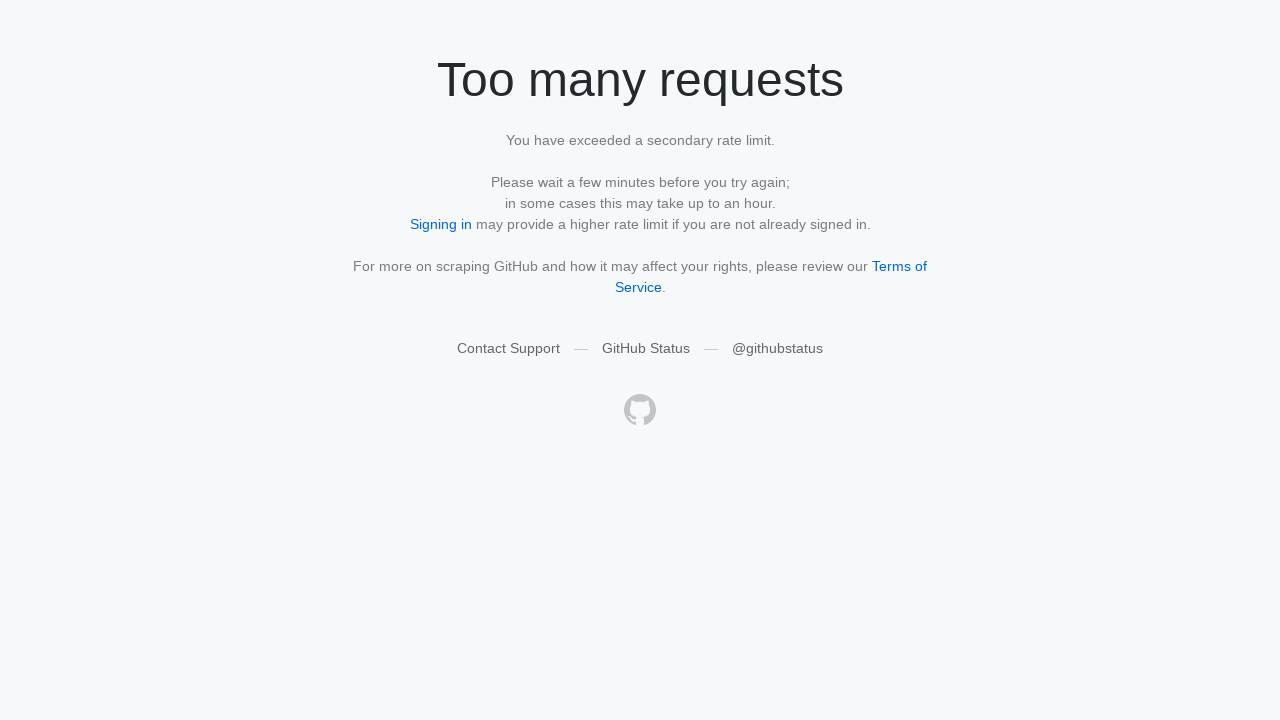